Tests JavaScript confirm dialog by clicking the second button, dismissing the confirm dialog, and verifying the result message

Starting URL: https://the-internet.herokuapp.com/javascript_alerts

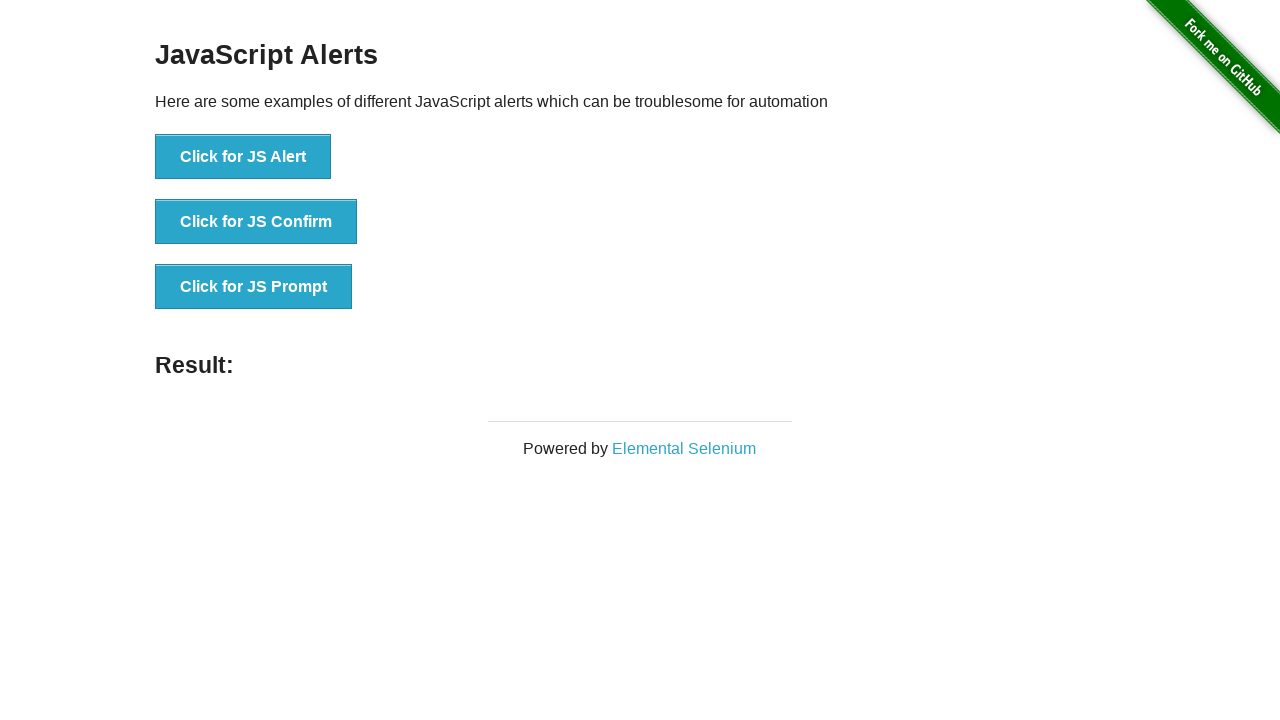

Navigated to JavaScript alerts page
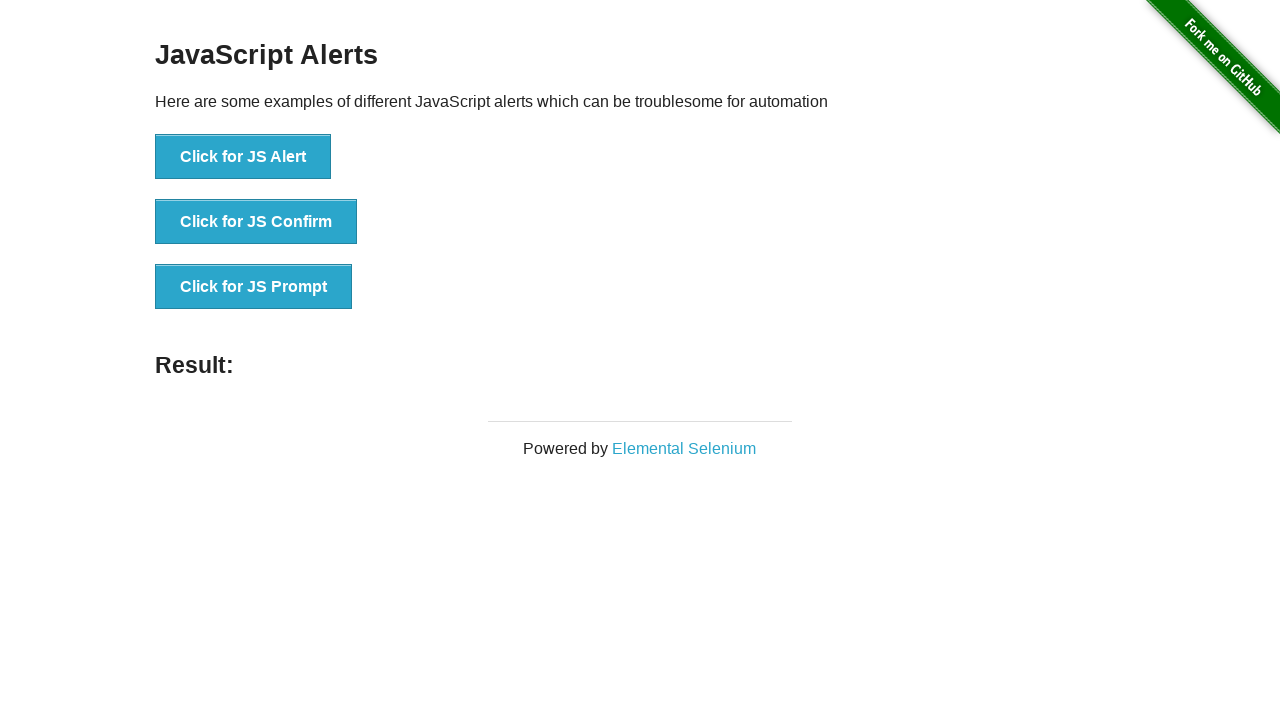

Clicked button to trigger JavaScript confirm dialog at (256, 222) on button[onclick='jsConfirm()']
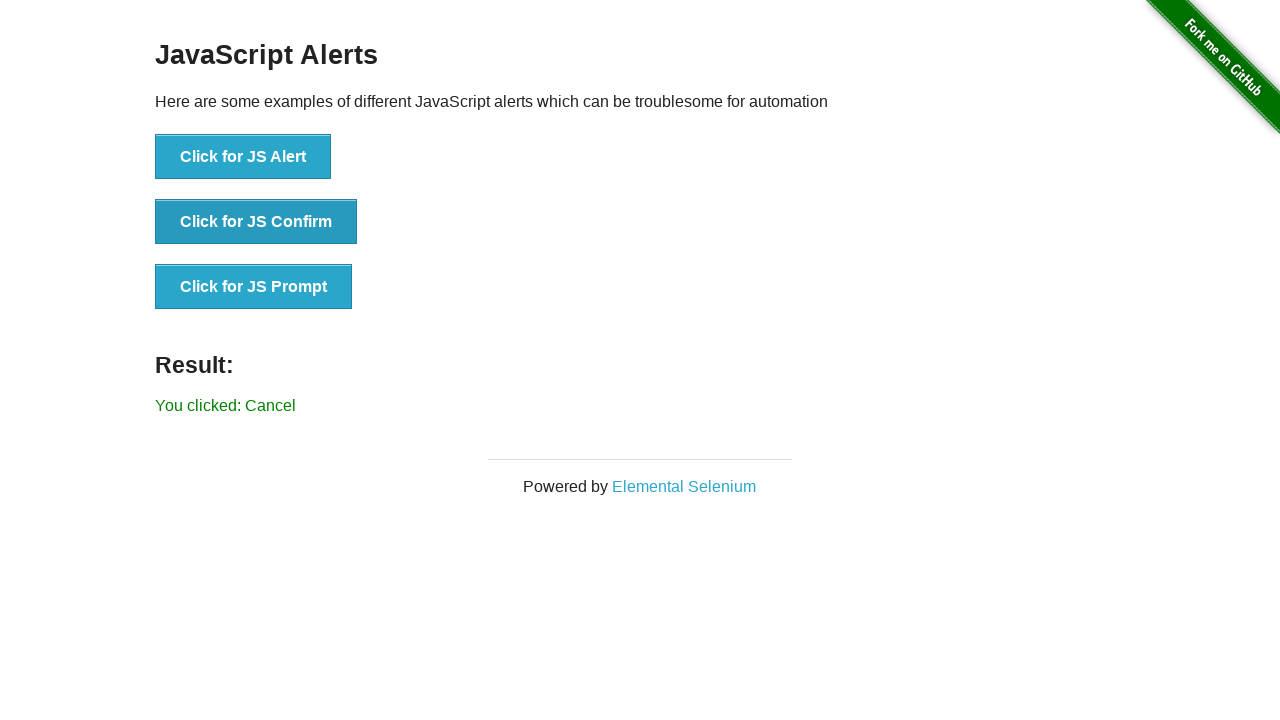

Set up dialog handler to dismiss confirm dialog
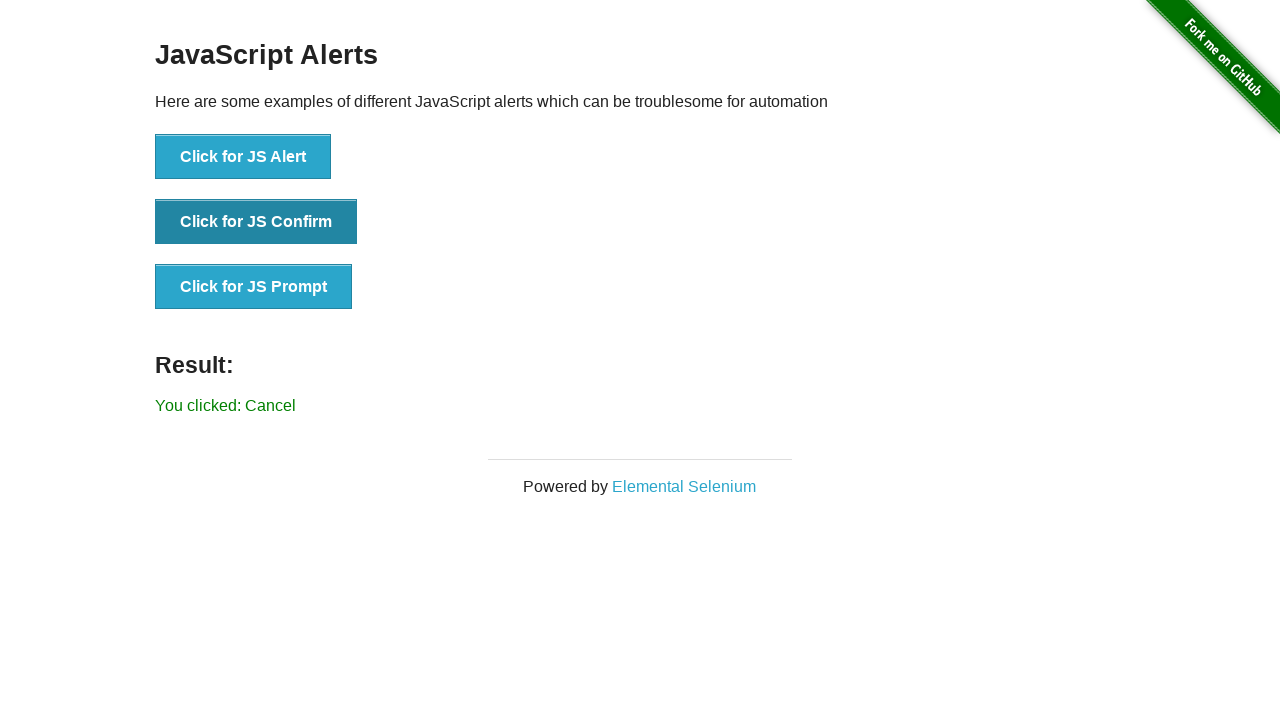

Located result message element
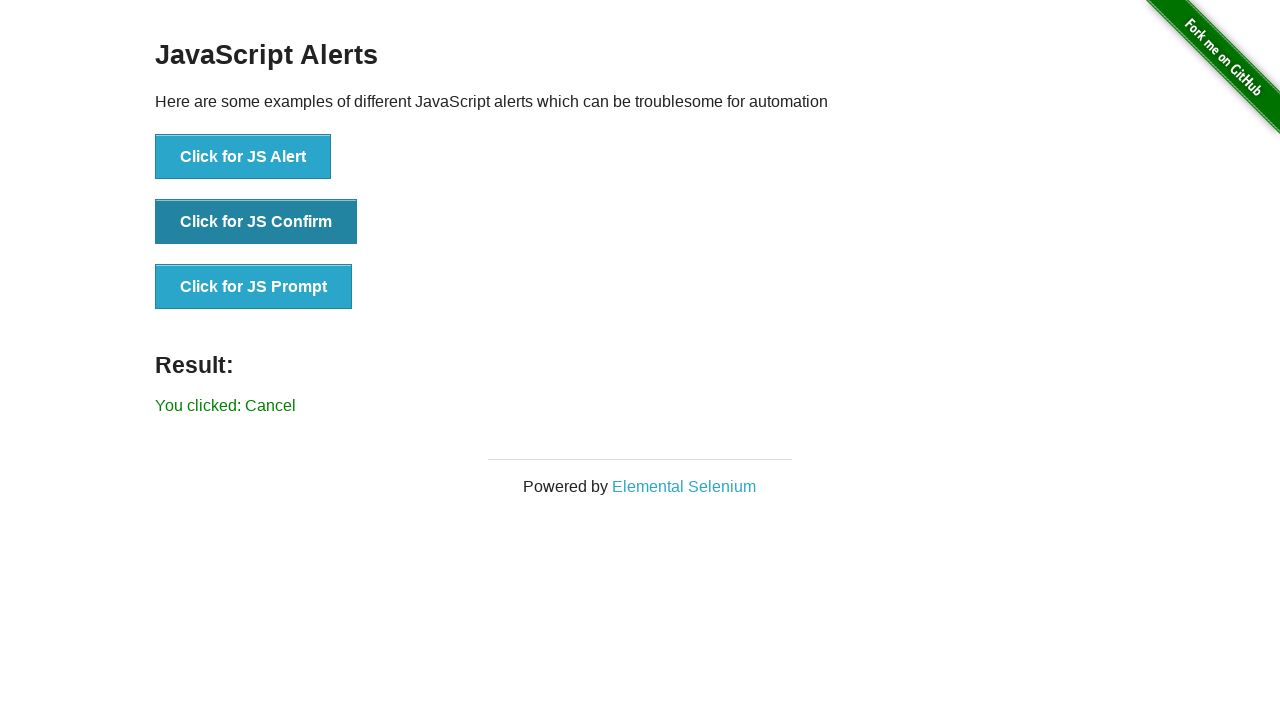

Waited for result message to appear
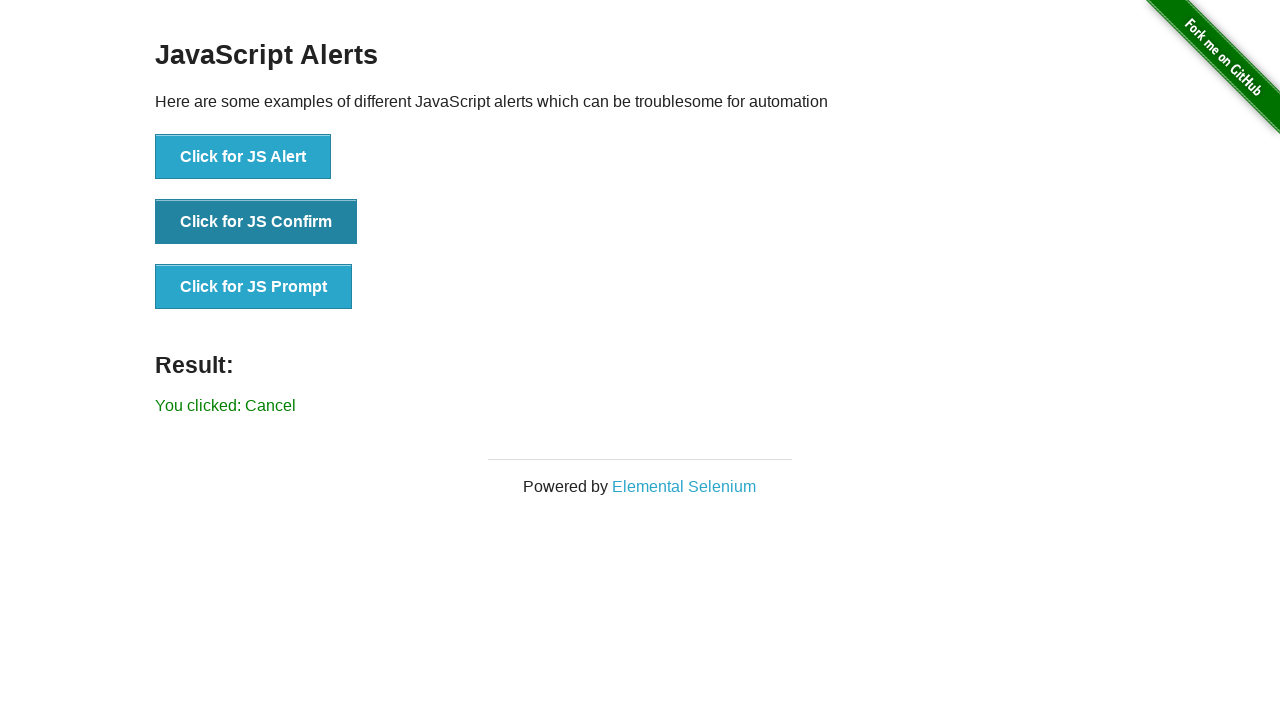

Retrieved result message text: 'You clicked: Cancel'
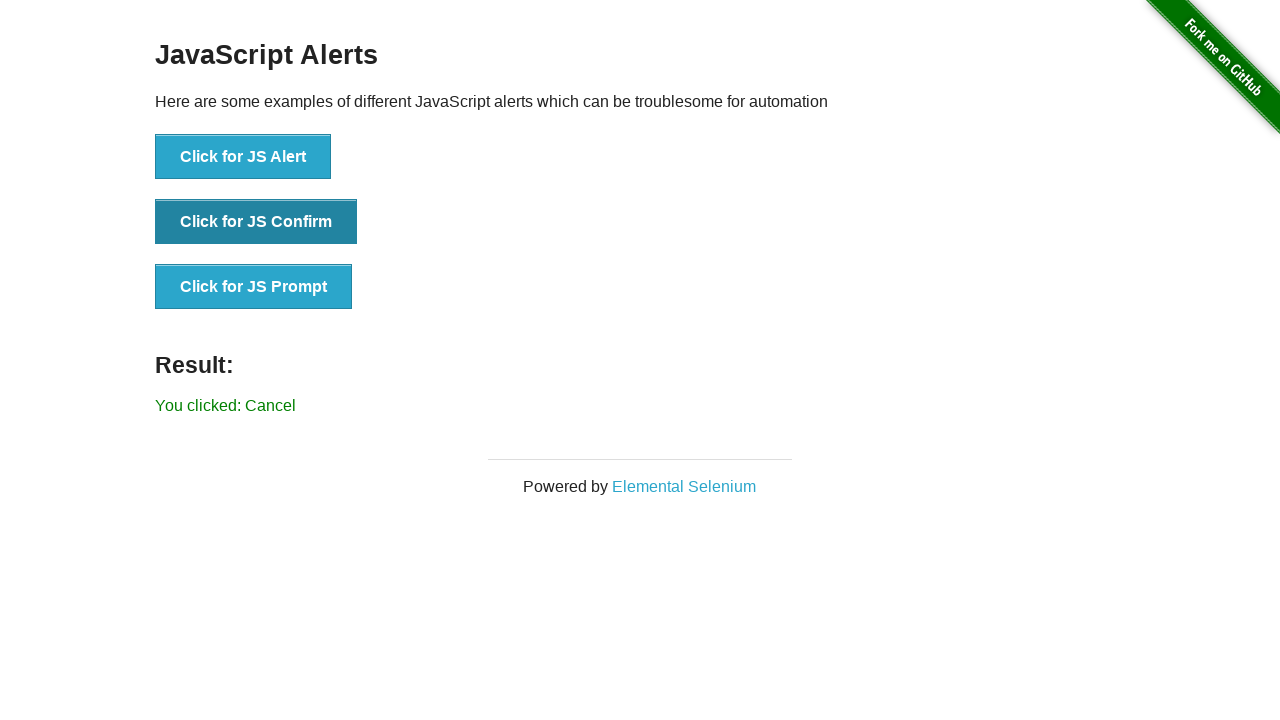

Verified result message does not contain 'successfuly' - confirm dialog was successfully dismissed
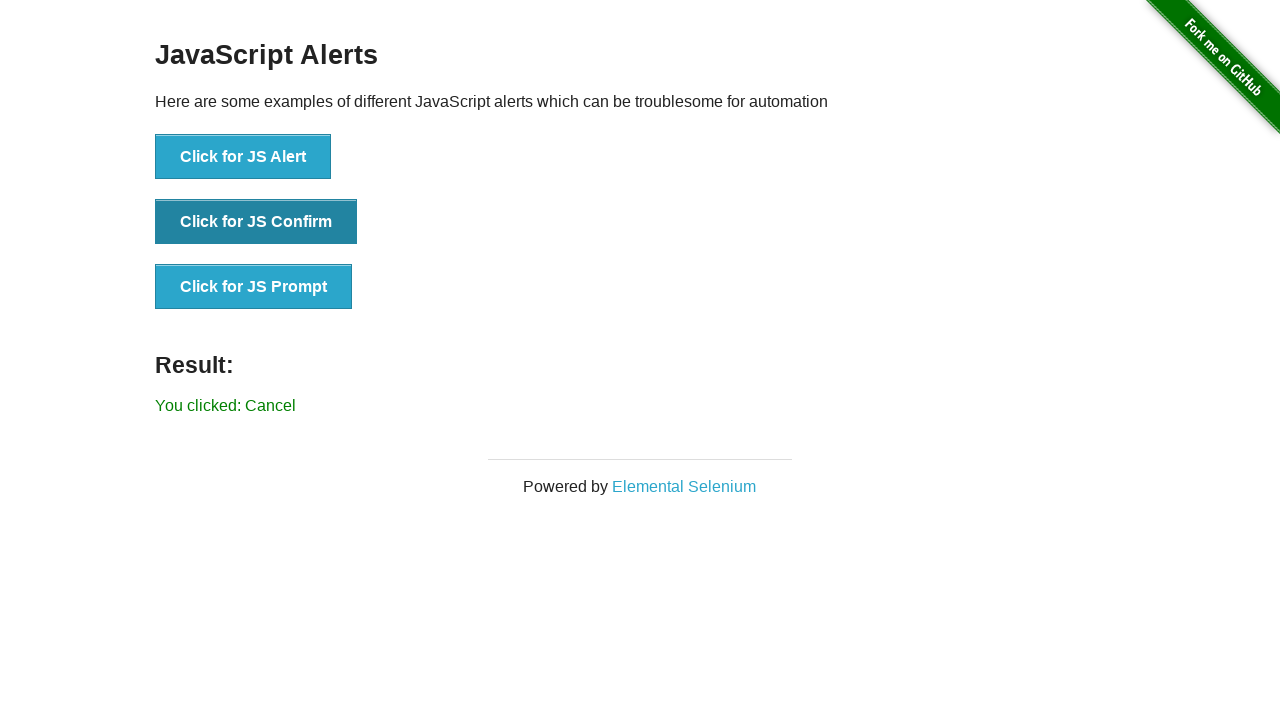

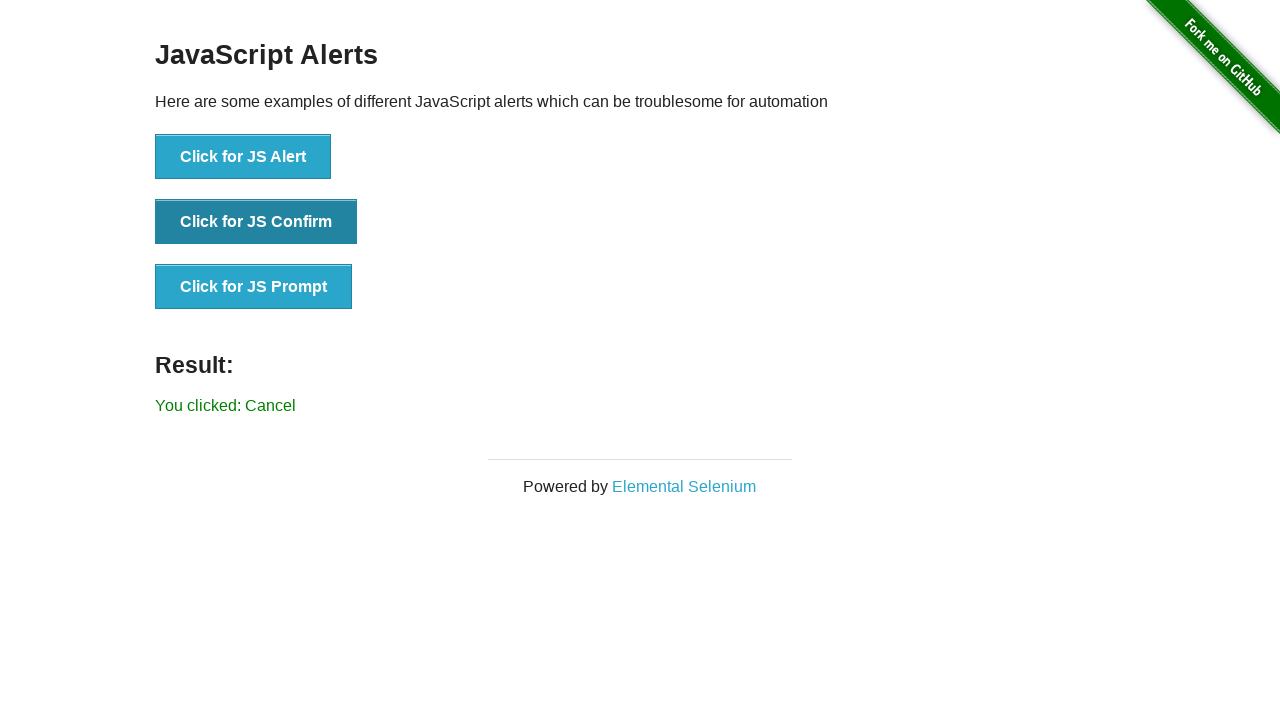